Navigates to The Internet test site and clicks on a checkbox in the Checkboxes page

Starting URL: https://the-internet.herokuapp.com/

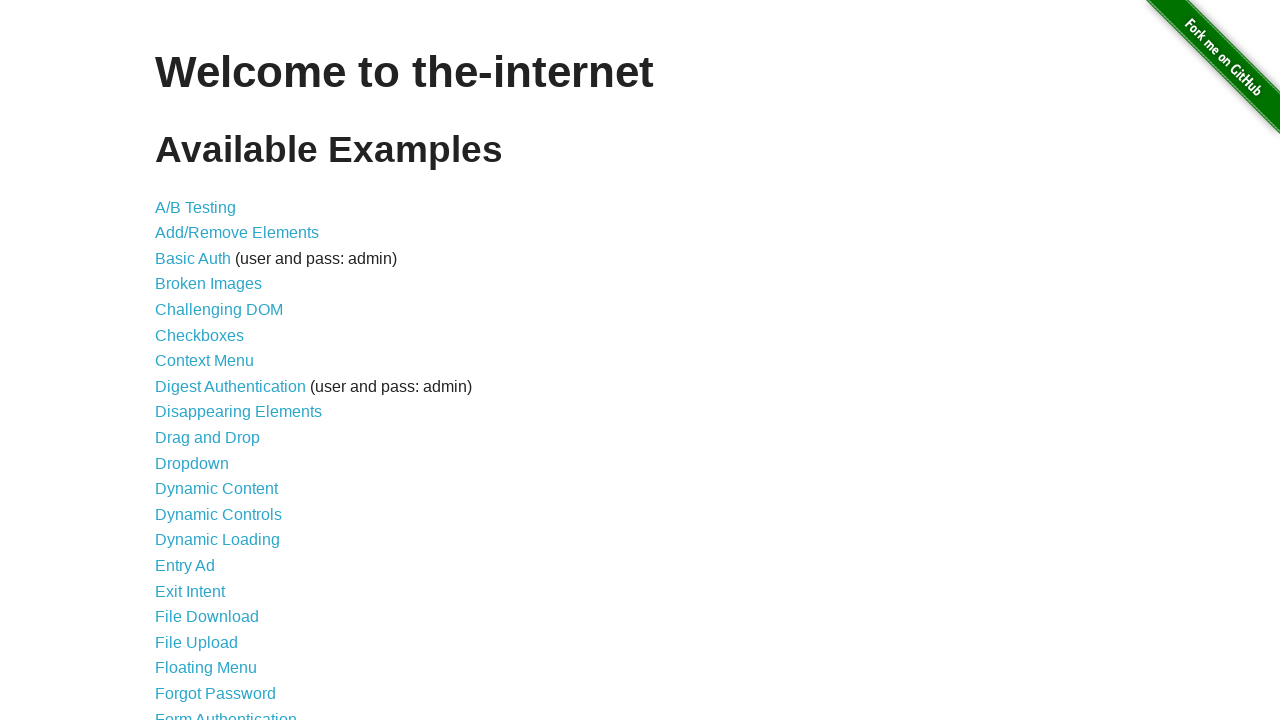

Clicked on the Checkboxes link at (200, 335) on a:has-text('Checkboxes')
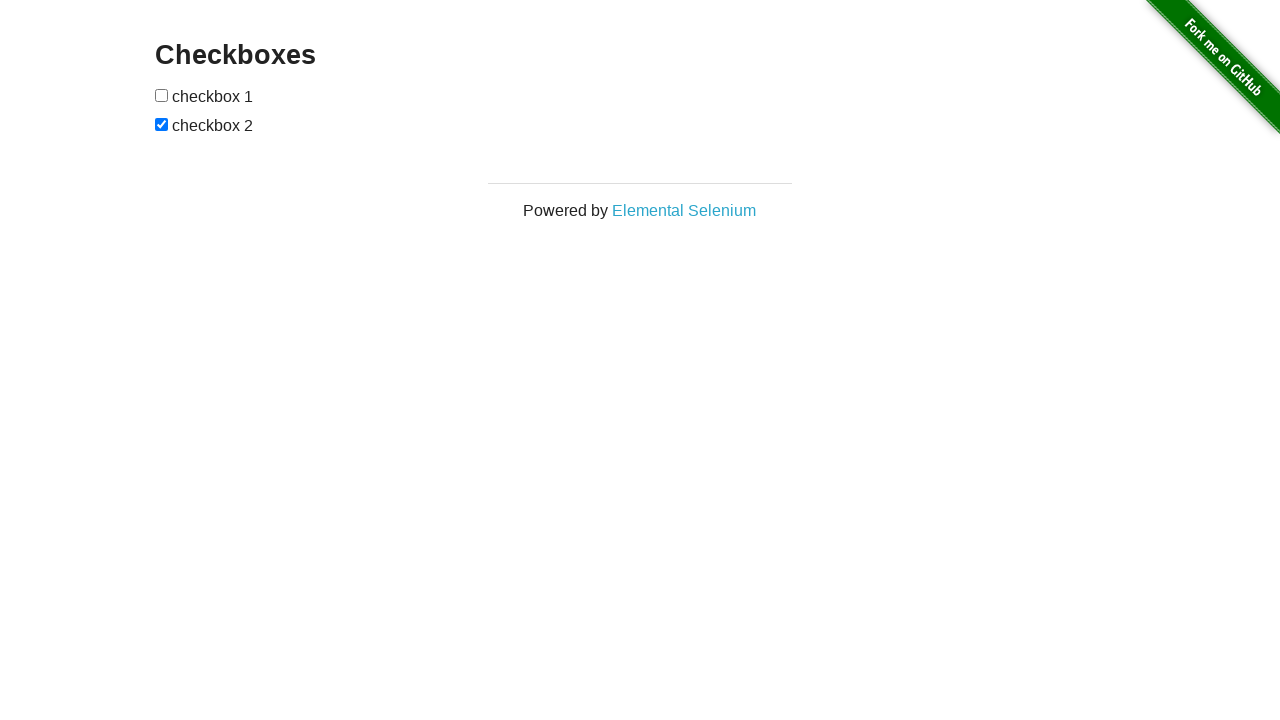

Clicked on the first checkbox in the form at (162, 95) on form#checkboxes input:nth-child(1)
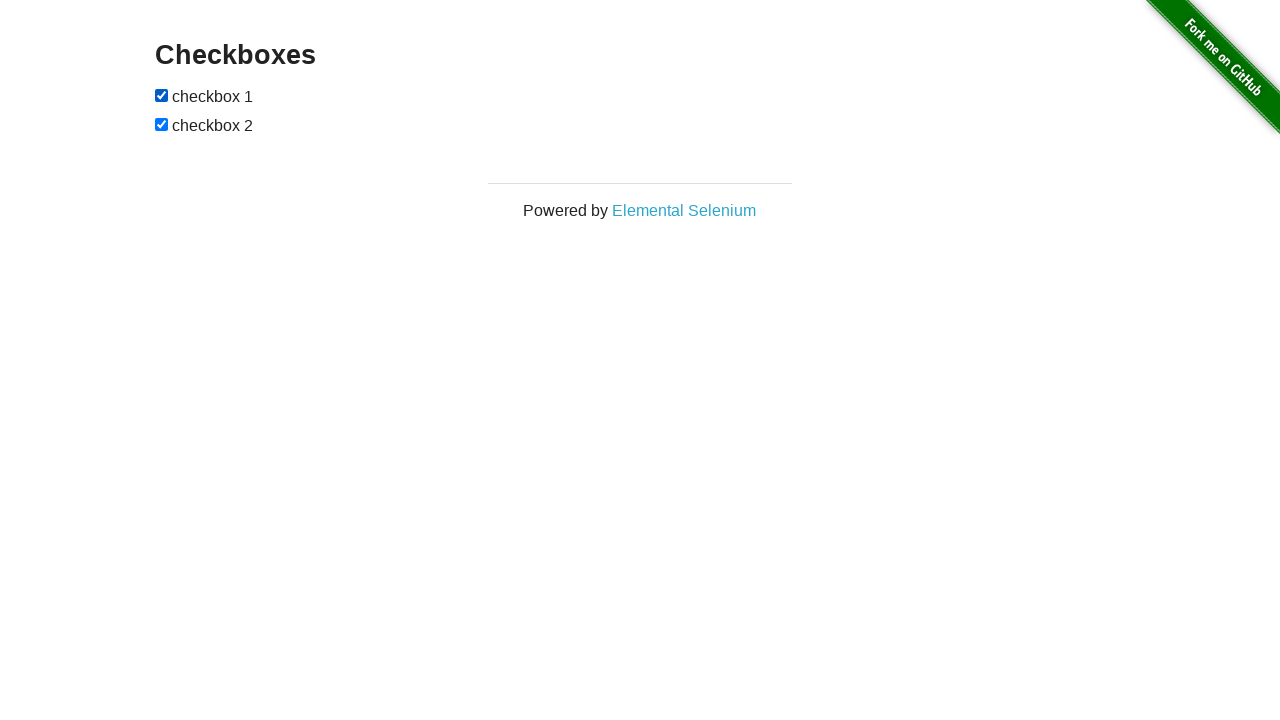

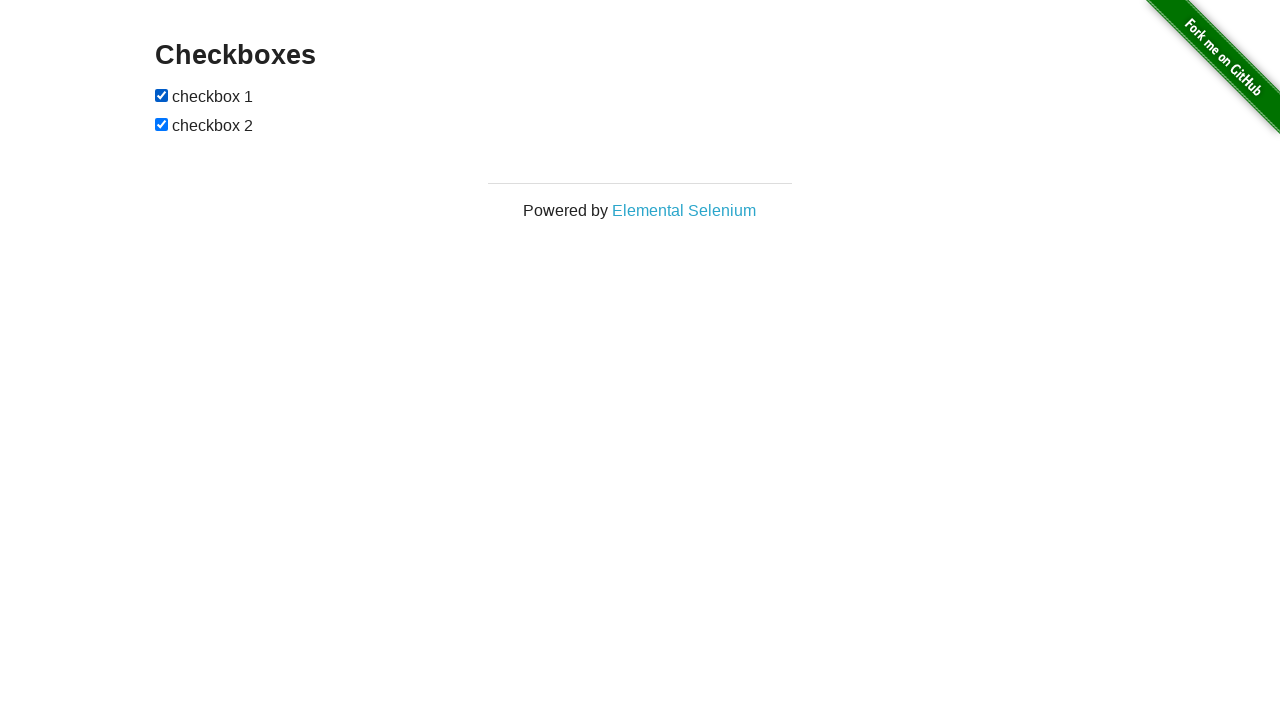